Tests A/B Testing page by clicking the link and verifying the page title

Starting URL: http://the-internet.herokuapp.com

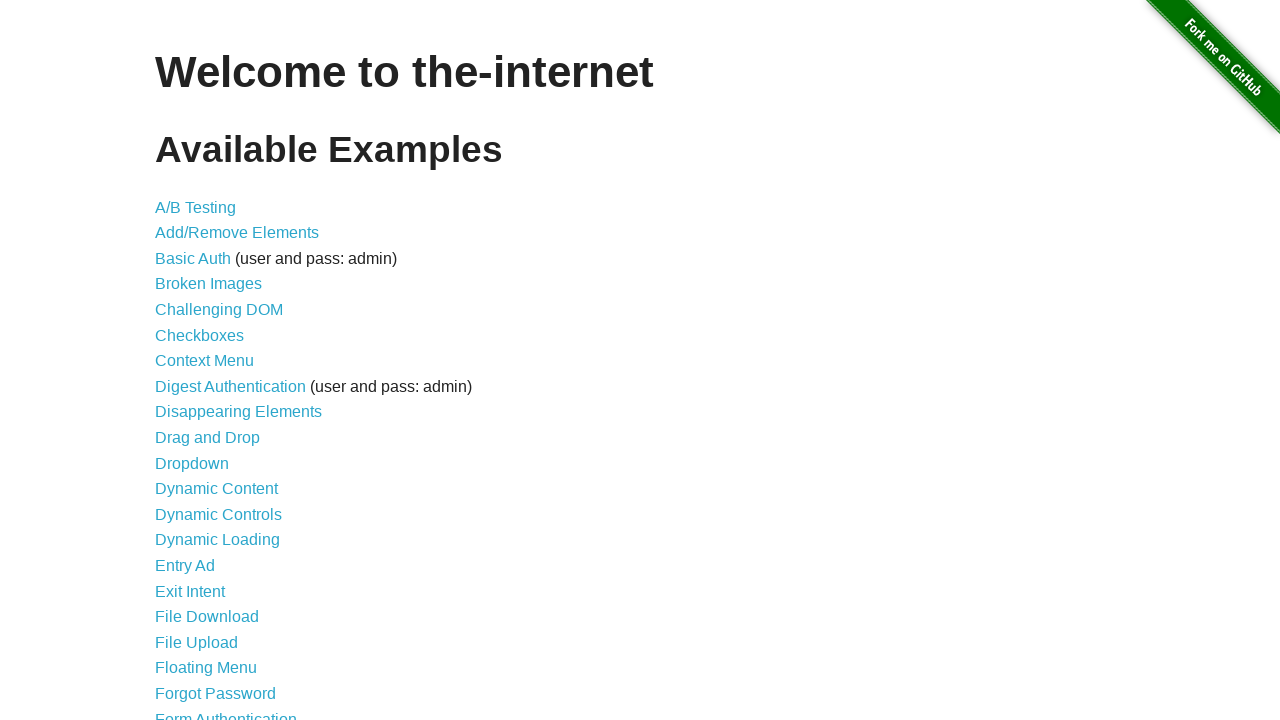

Clicked A/B Testing link at (196, 207) on text=A/B Testing
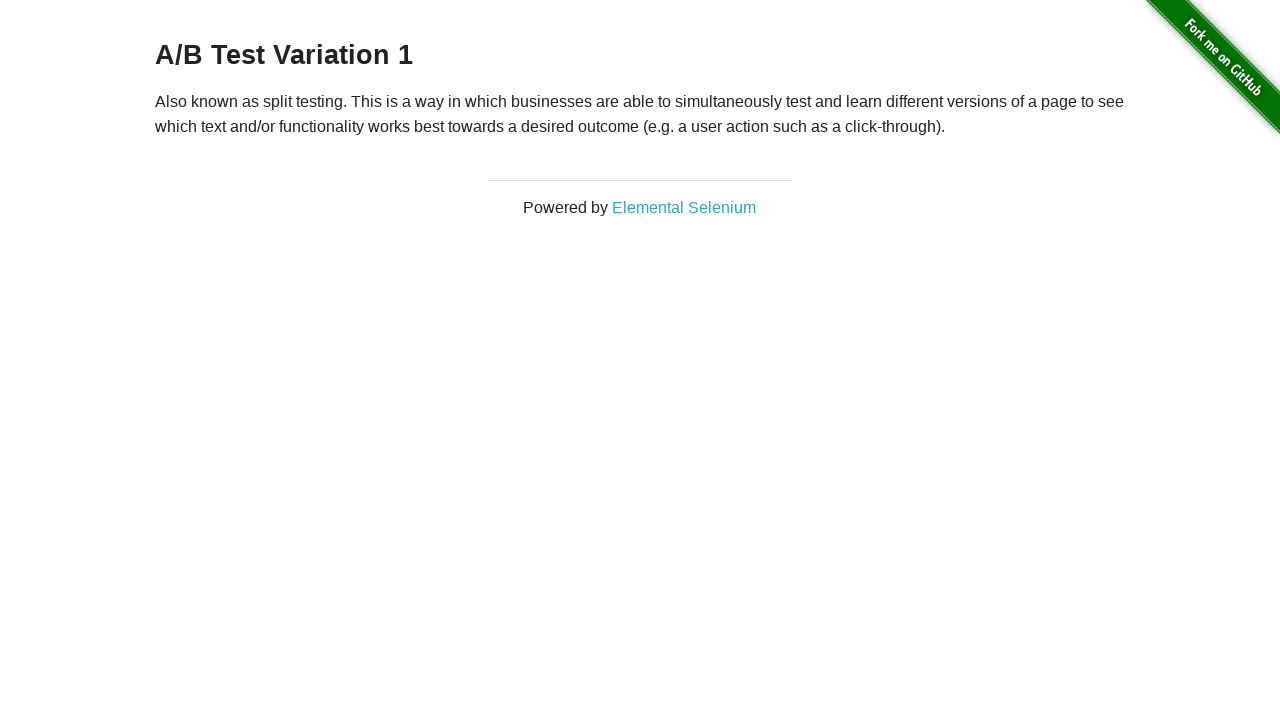

H3 element loaded on A/B Testing page
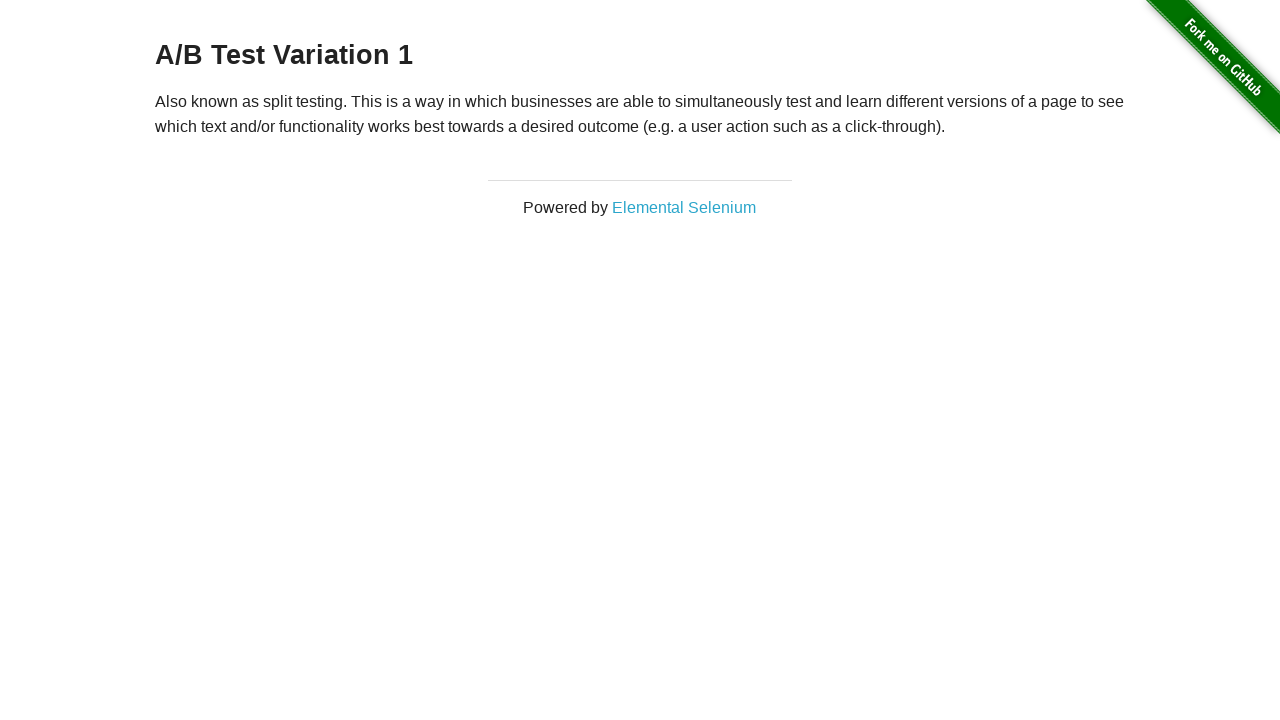

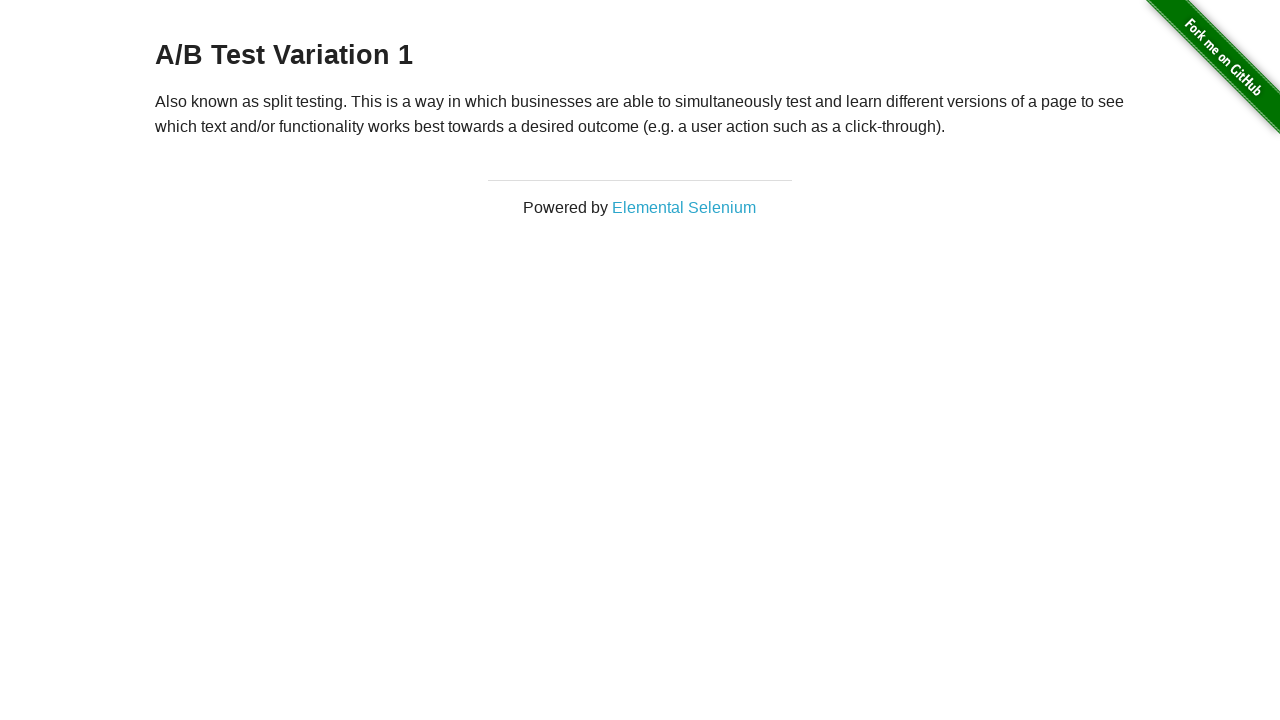